Tests Google Form email validation by submitting with an invalid email format and verifying that an error is displayed.

Starting URL: https://docs.google.com/forms/d/e/1FAIpQLScVG7idLWR8sxNQygSnLuhehUNVFti0FnVviWCSjDh-JNhsMA/viewform

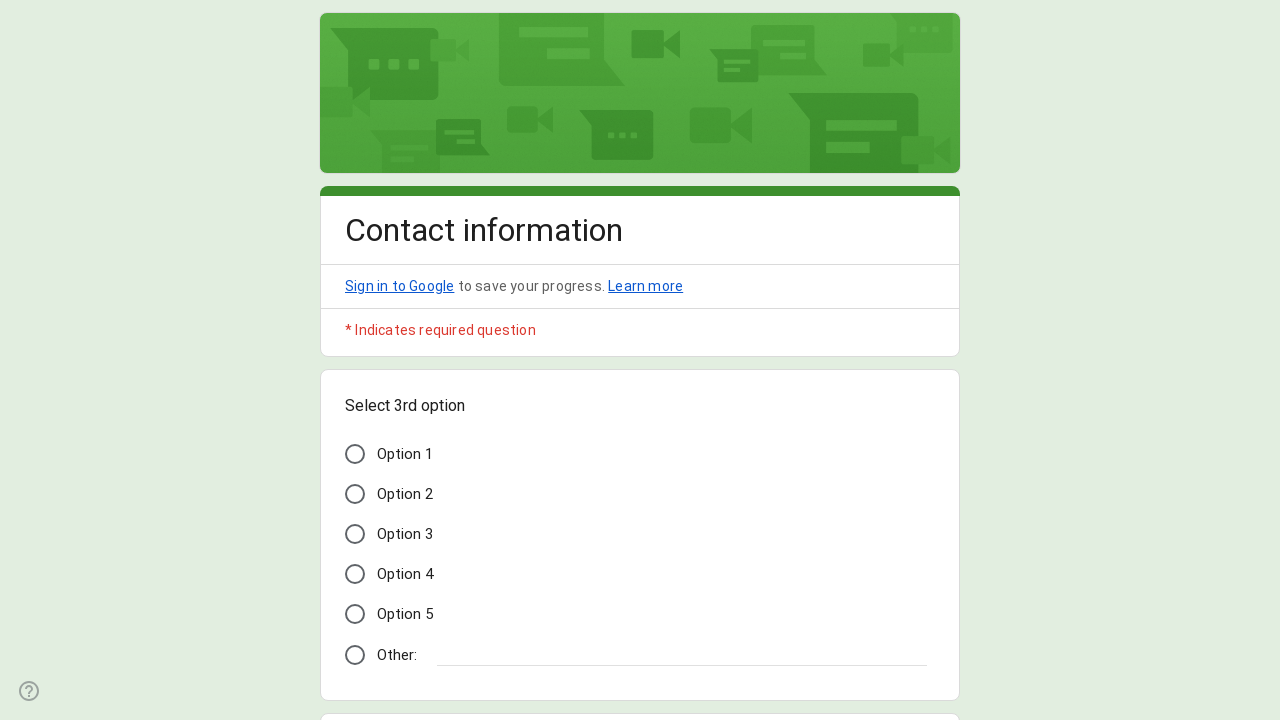

Clicked on Option 3 at (405, 534) on xpath=//span[text() = 'Option 3']
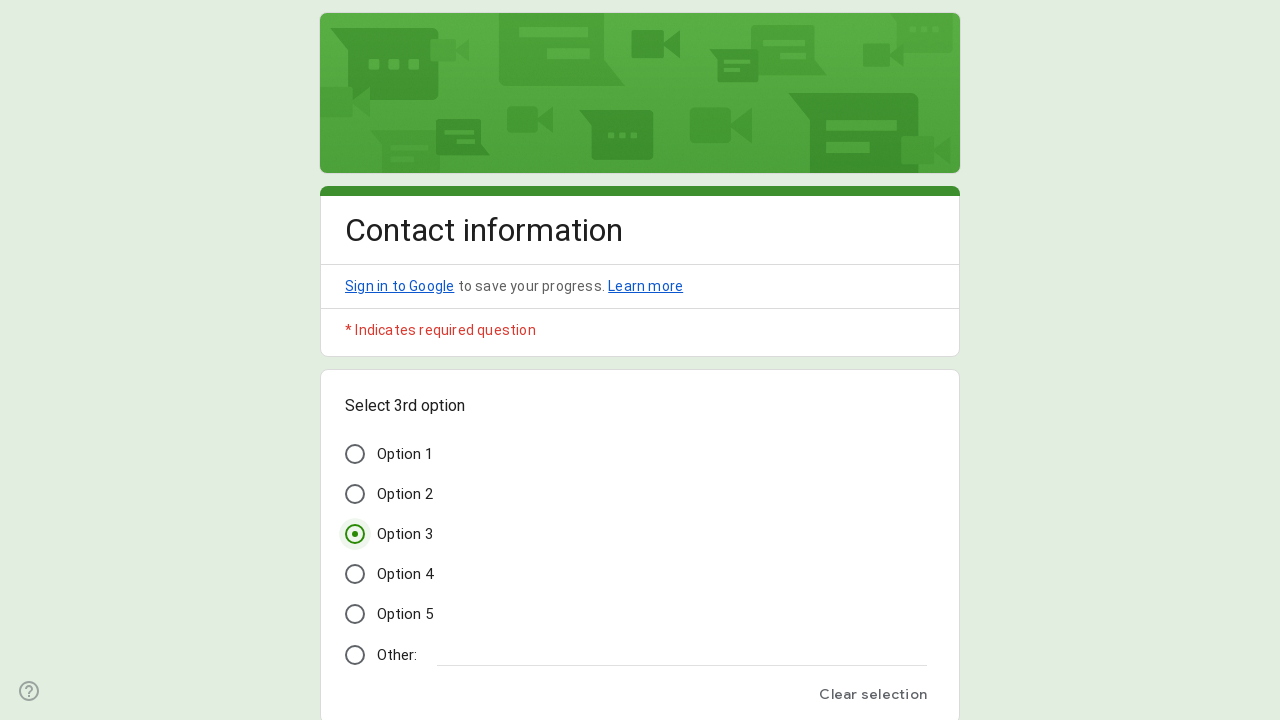

Filled Name field with 'John' on xpath=//*[contains(@data-params, '"Name"')]//input[@type='text']
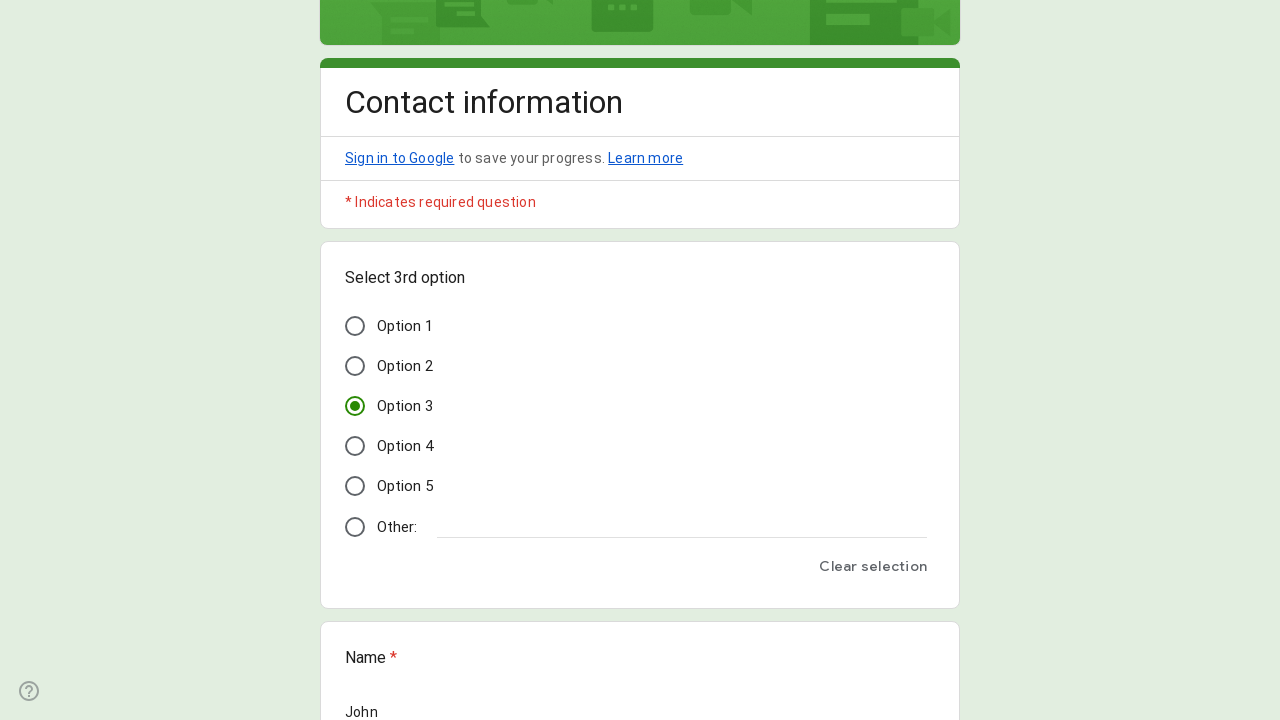

Filled Email field with invalid email 'test' on xpath=//*[contains(@data-params, '"Email"')]//input[@type='email']
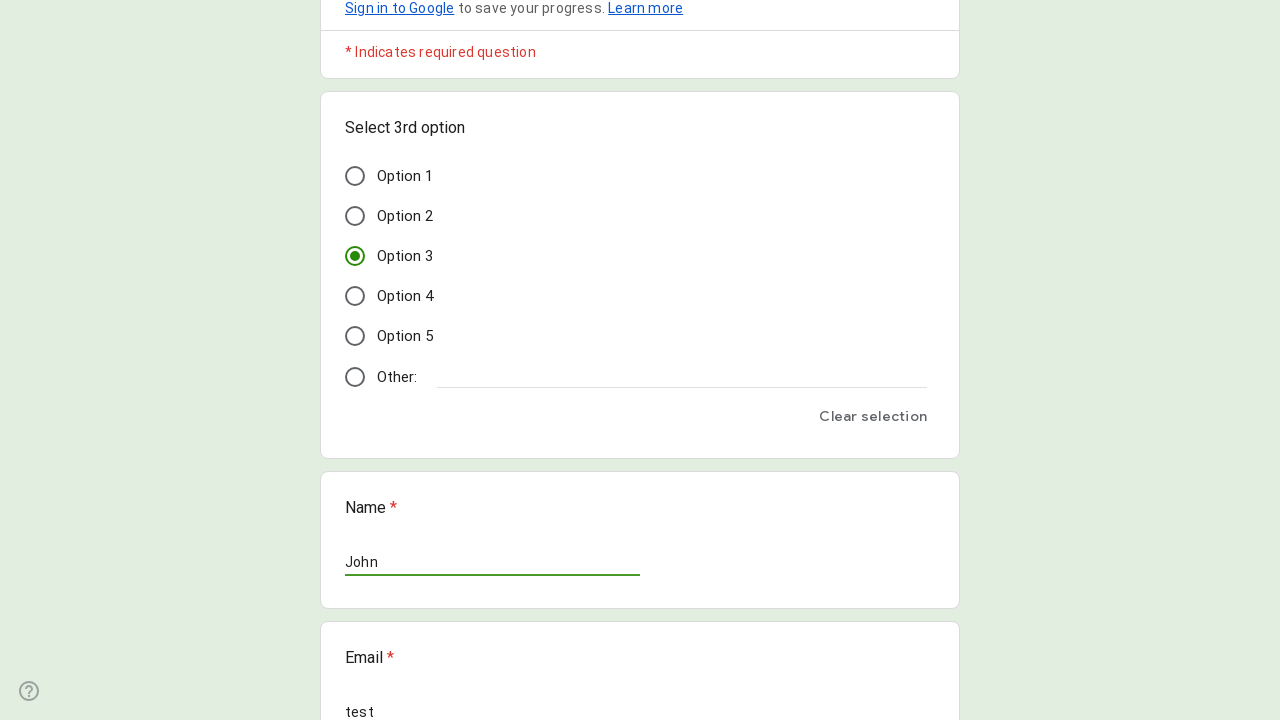

Filled Address field with 'Turu 2, 51004 Tartu' on xpath=//*[contains(@data-params, '"Address"')]//textarea
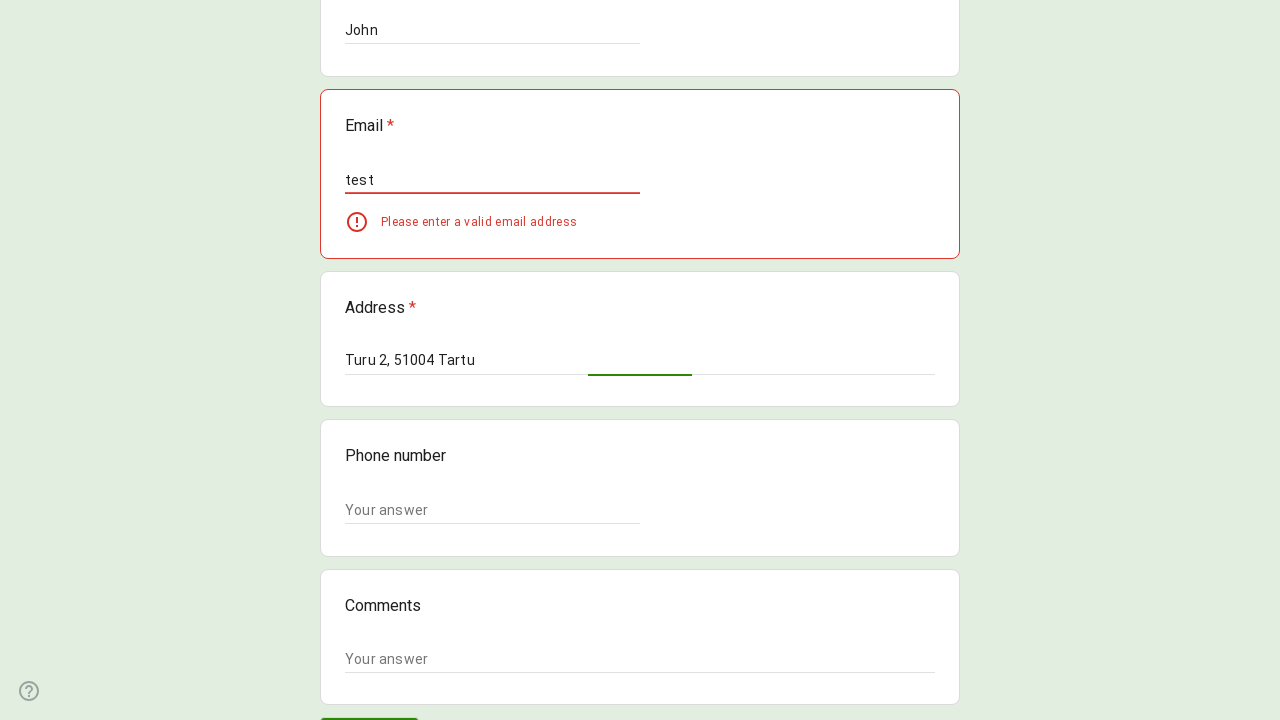

Filled Phone number field with '+37211111111' on xpath=//*[contains(@data-params, '"Phone number"')]//input[@type='text']
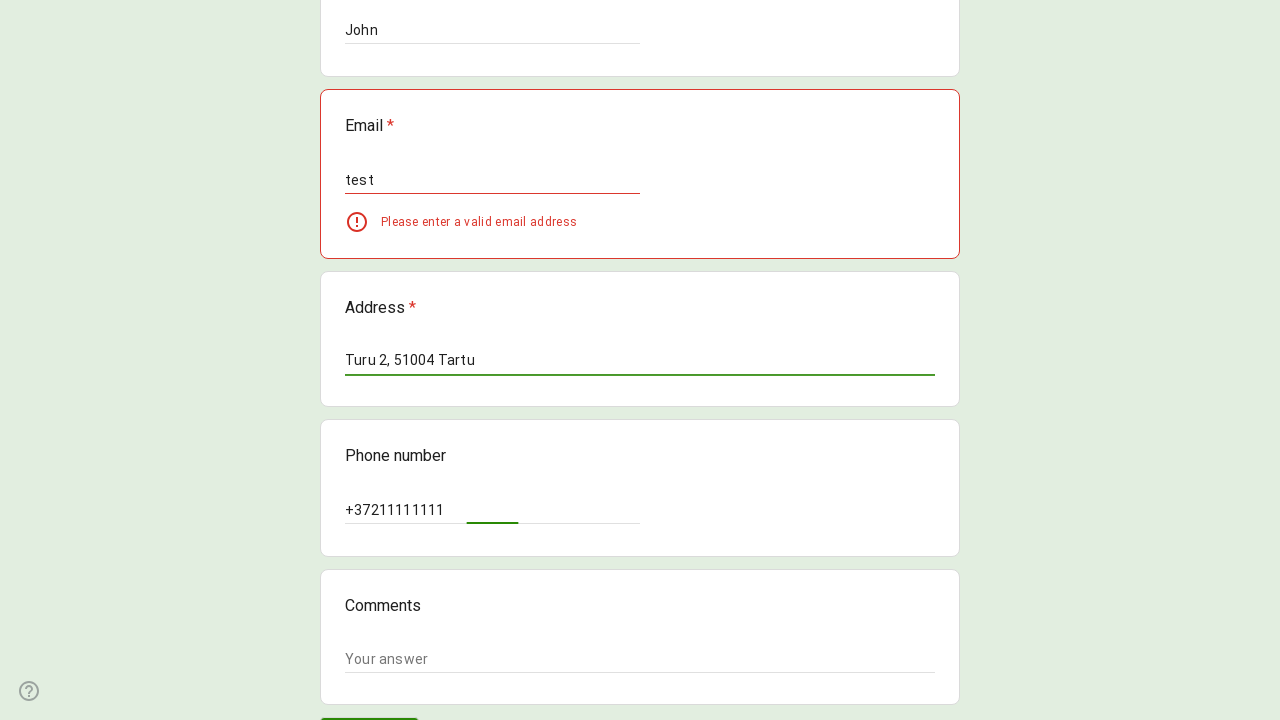

Filled Comments field with 'Lorem ipsum dolor sit amet' on xpath=//*[contains(@data-params, '"Comments"')]//textarea
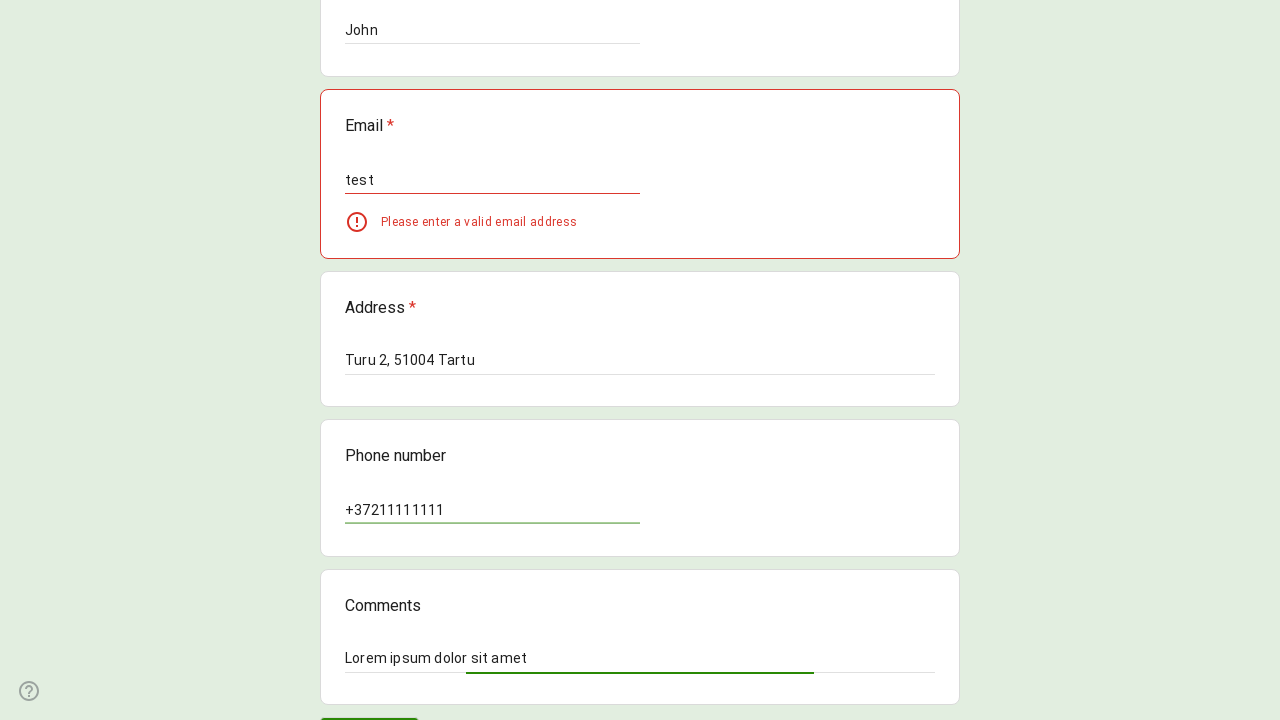

Clicked the Submit button at (369, 702) on xpath=//div[@role='button' and .//*[contains(text(), 'Submit') or contains(text(
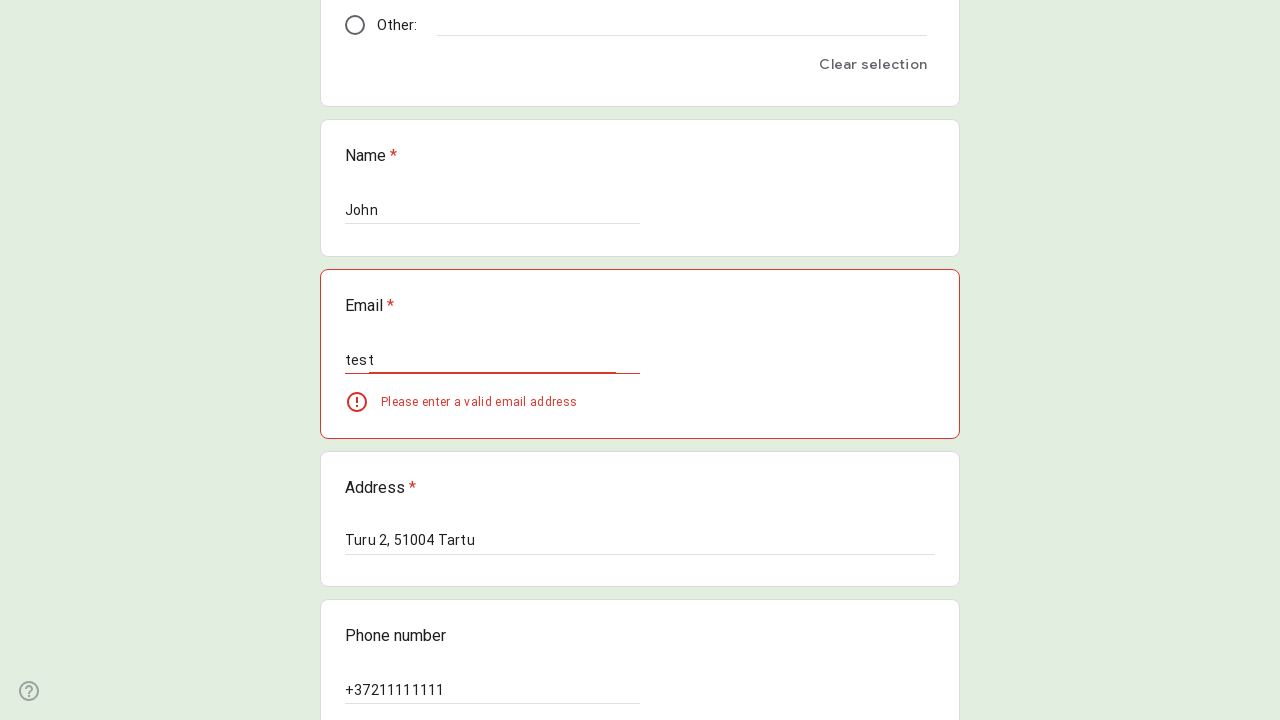

Email validation error appeared as expected
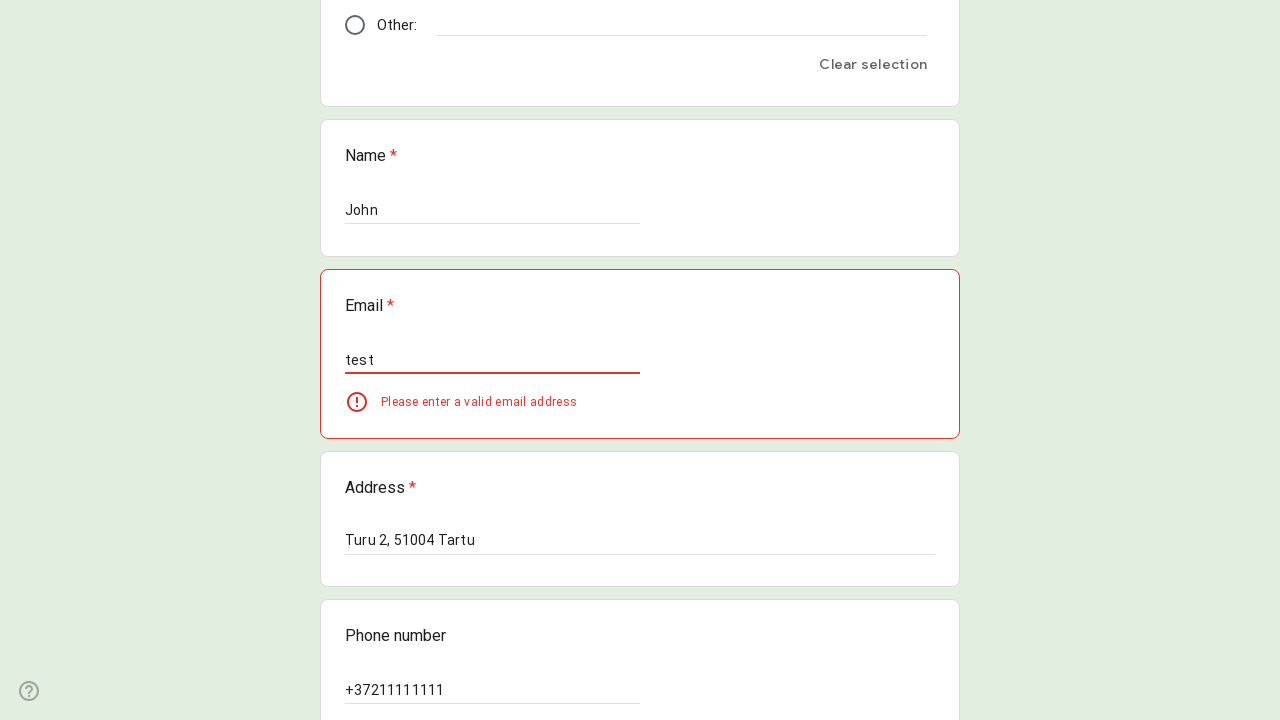

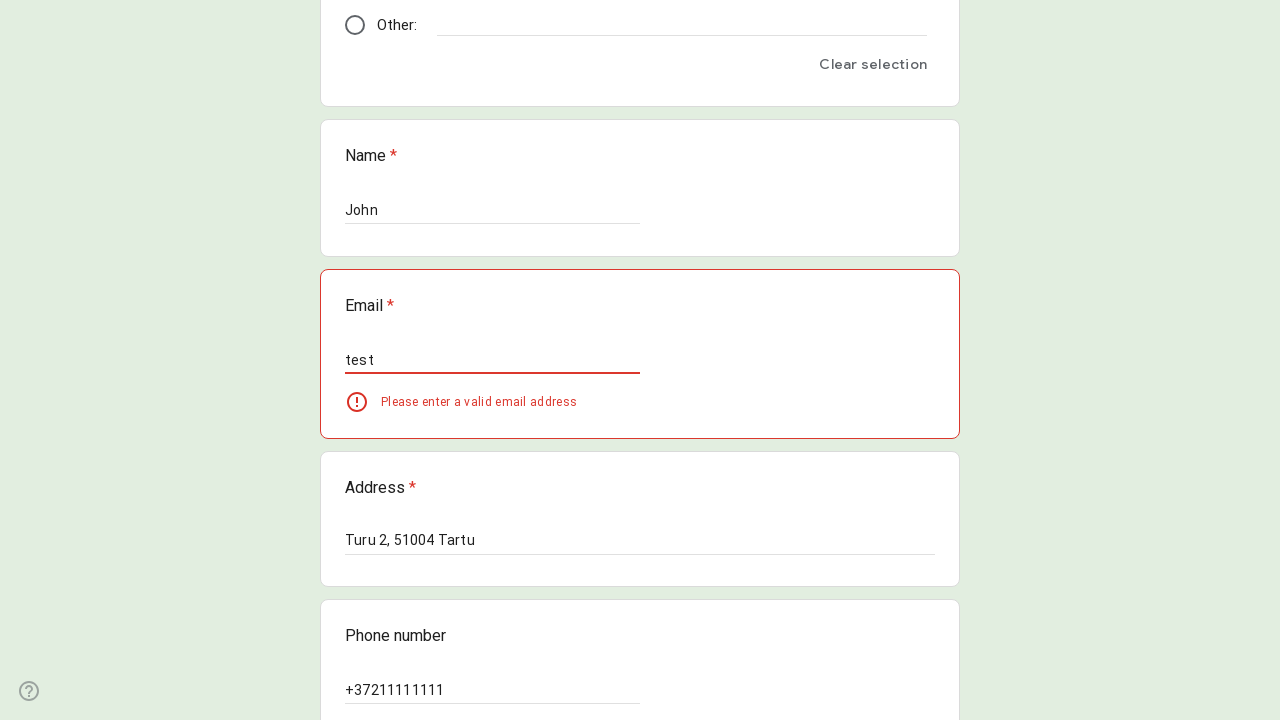